Tests dynamic loading functionality by clicking a Start button and waiting for dynamically loaded content to appear, then verifying the loaded text contains "Hello World!"

Starting URL: https://the-internet.herokuapp.com/dynamic_loading/1

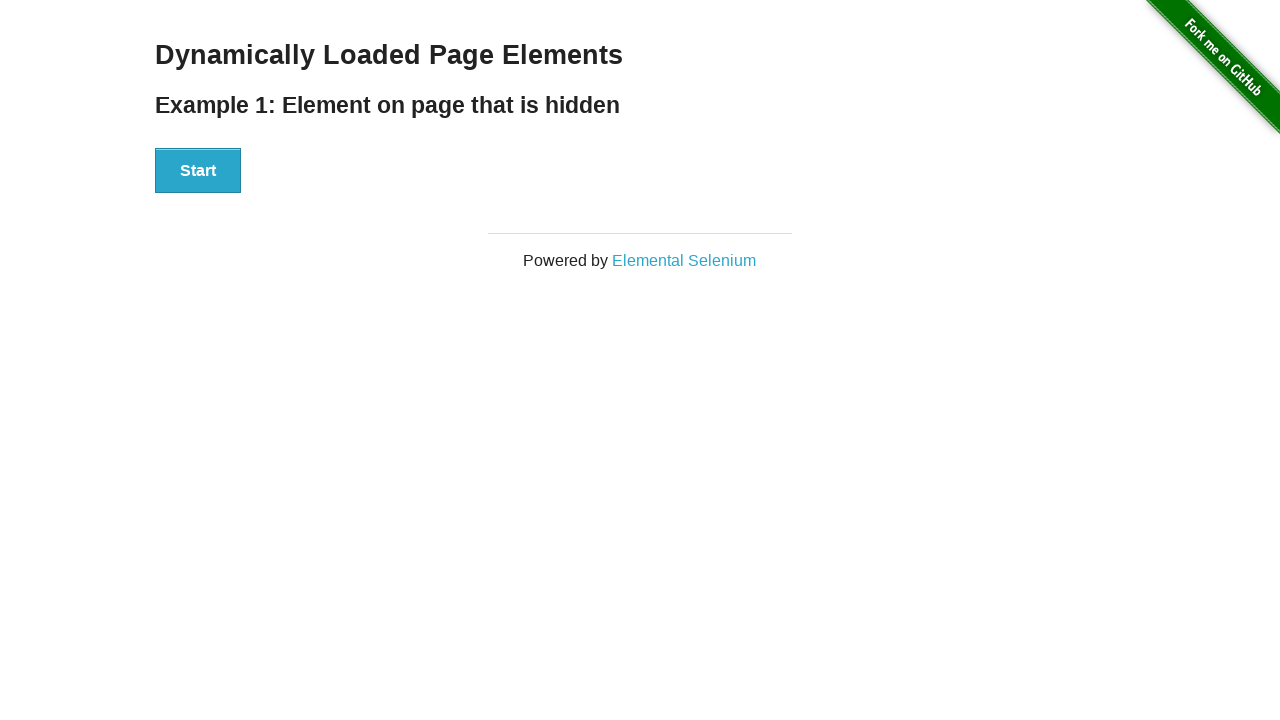

Clicked the Start button to trigger dynamic loading at (198, 171) on xpath=//button[.='Start']
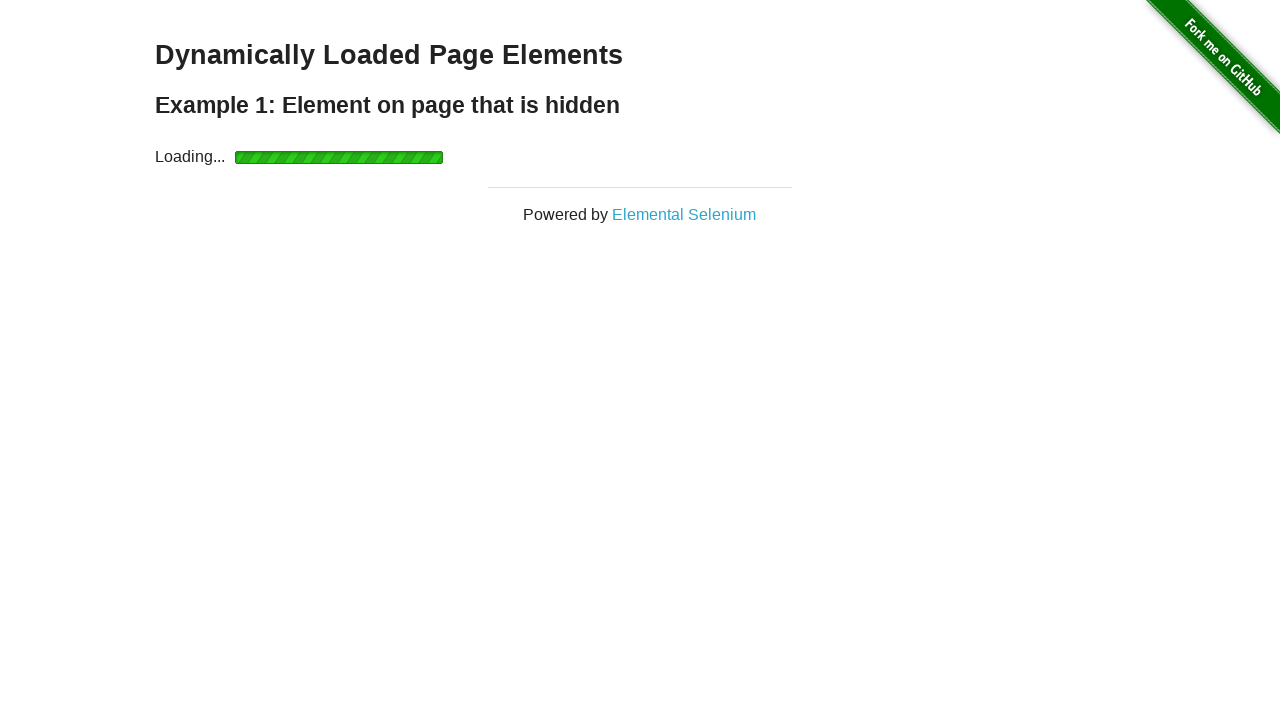

Waited for finish element to become visible
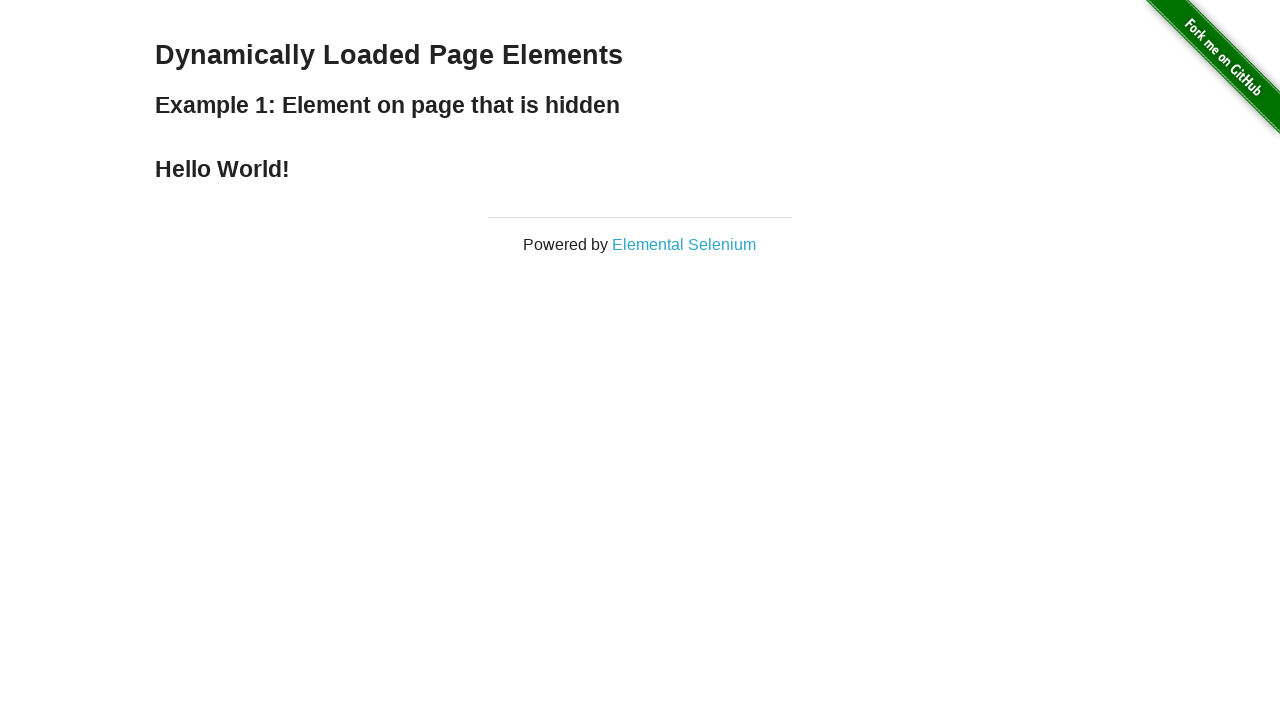

Retrieved text content from finish element
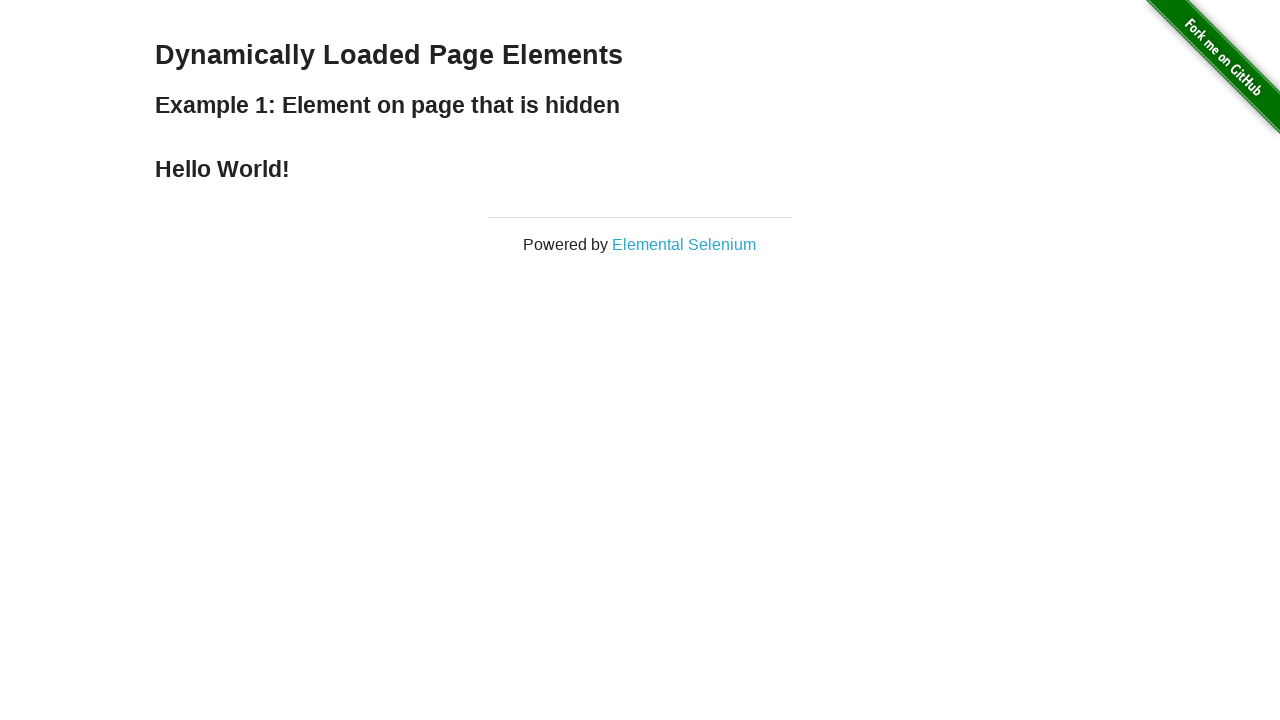

Verified that loaded text contains 'Hello World!'
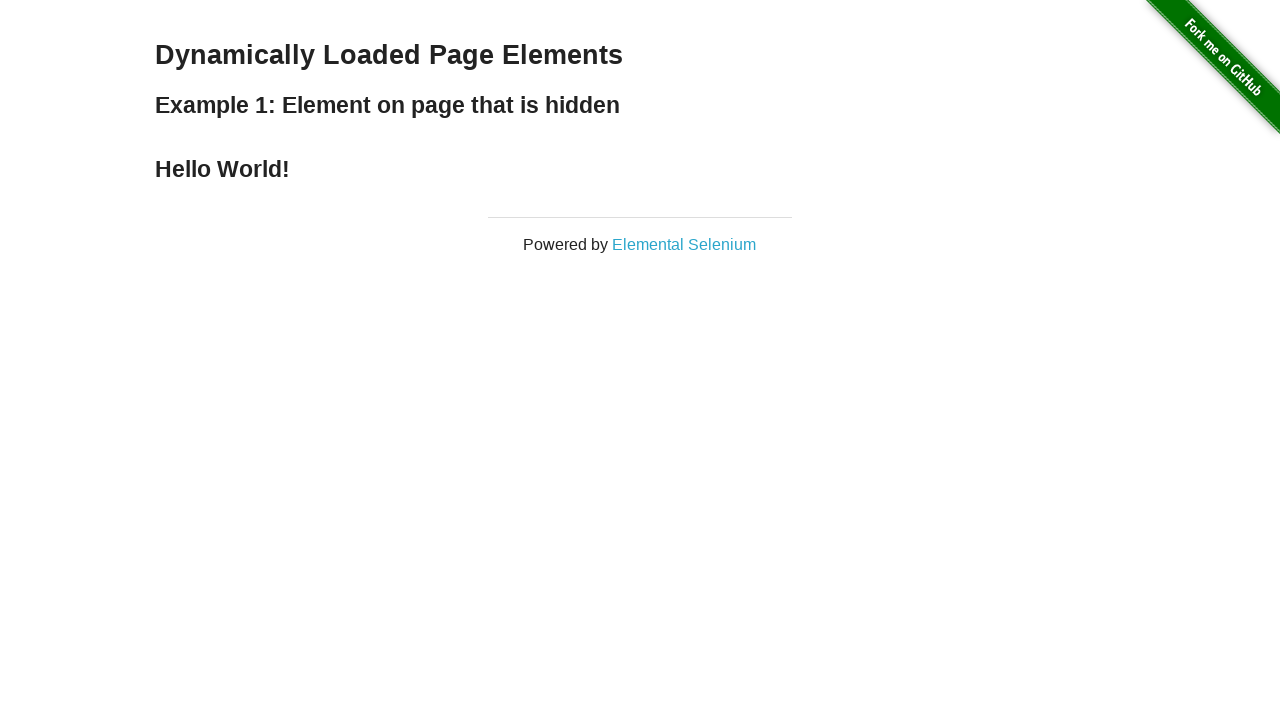

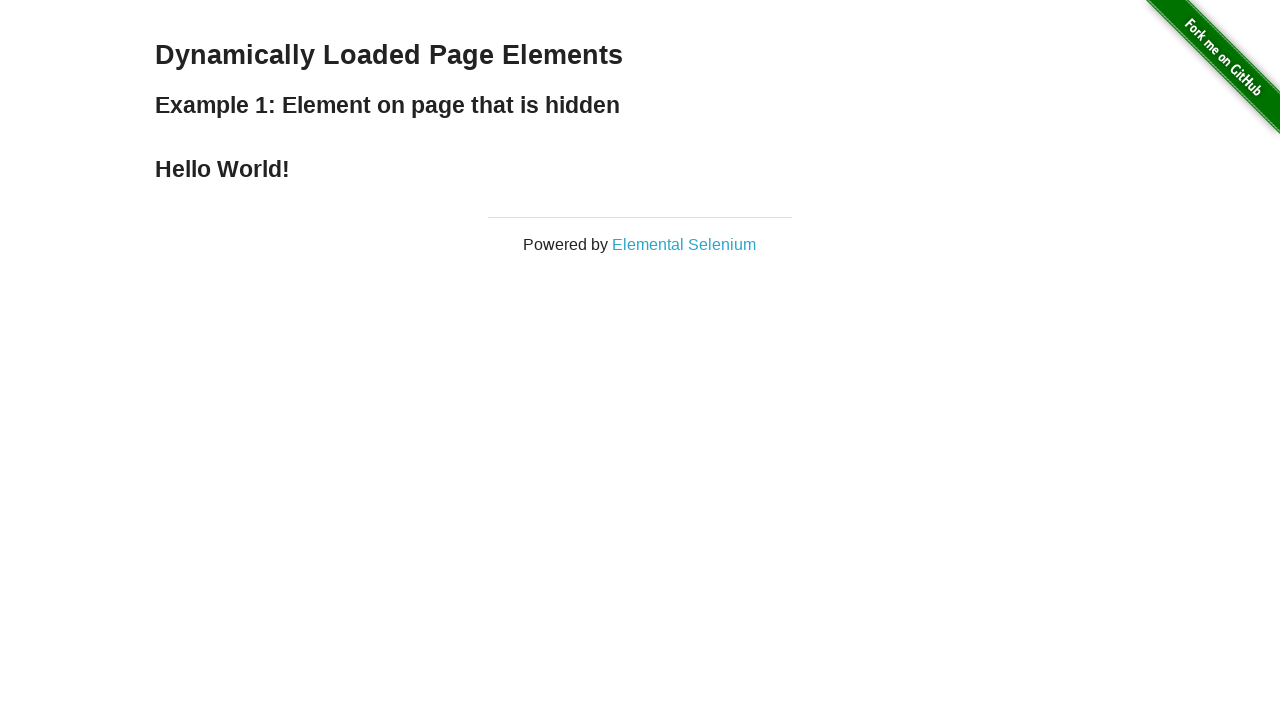